Tests keyboard shortcuts for copy-paste functionality by typing text in the first textarea, selecting all with Ctrl+A, copying with Ctrl+C, tabbing to the second textarea, and pasting with Ctrl+V.

Starting URL: https://text-compare.com

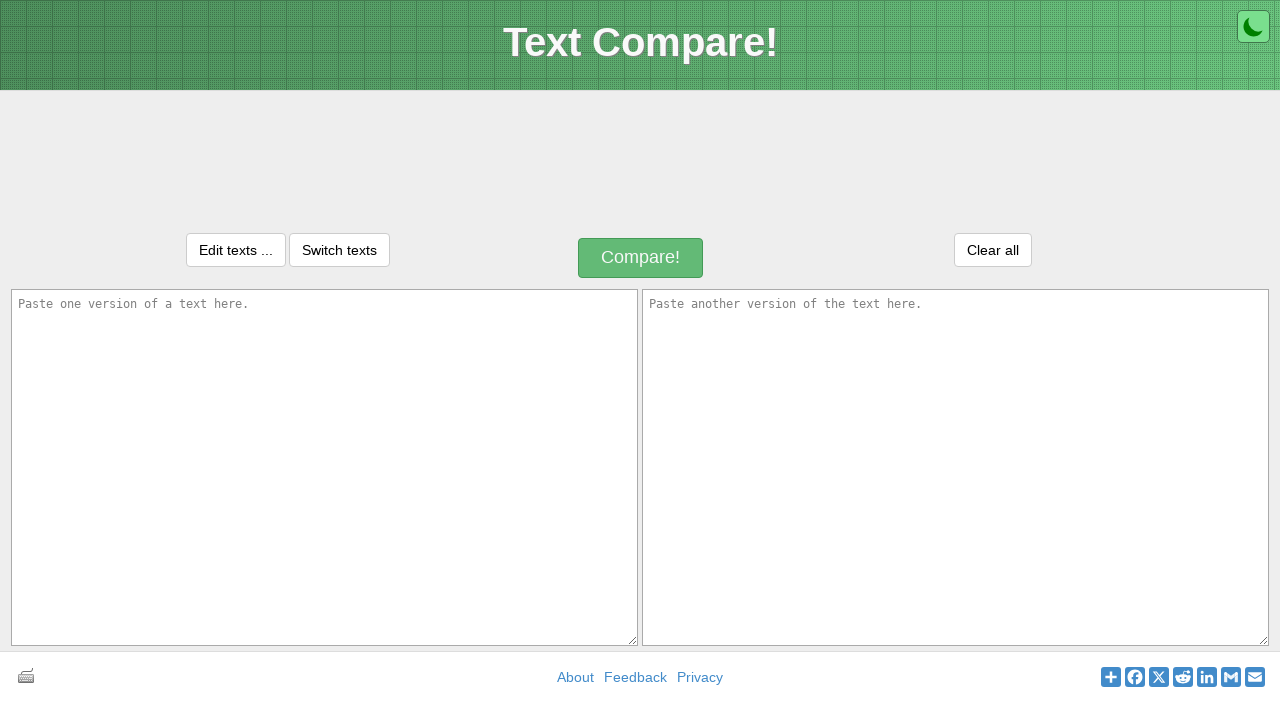

Filled first textarea with 'Welcome to selenium' on textarea#inputText1
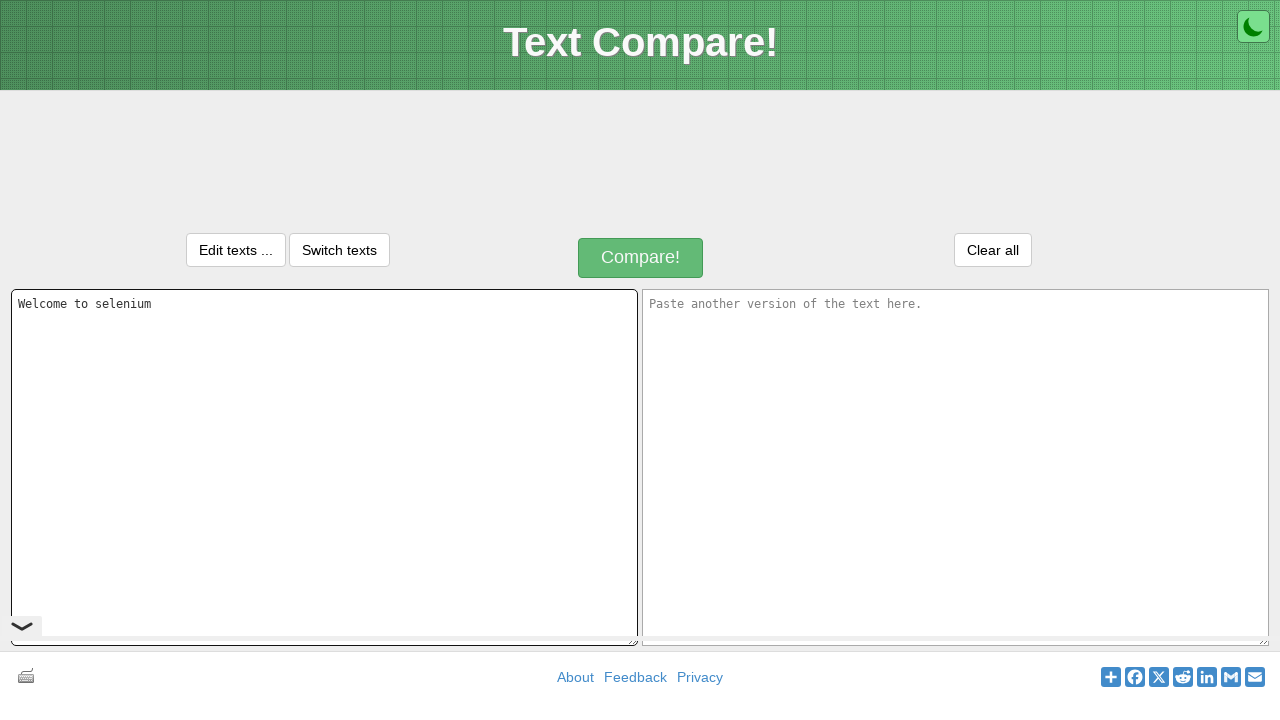

Clicked on first textarea to focus it at (324, 467) on textarea#inputText1
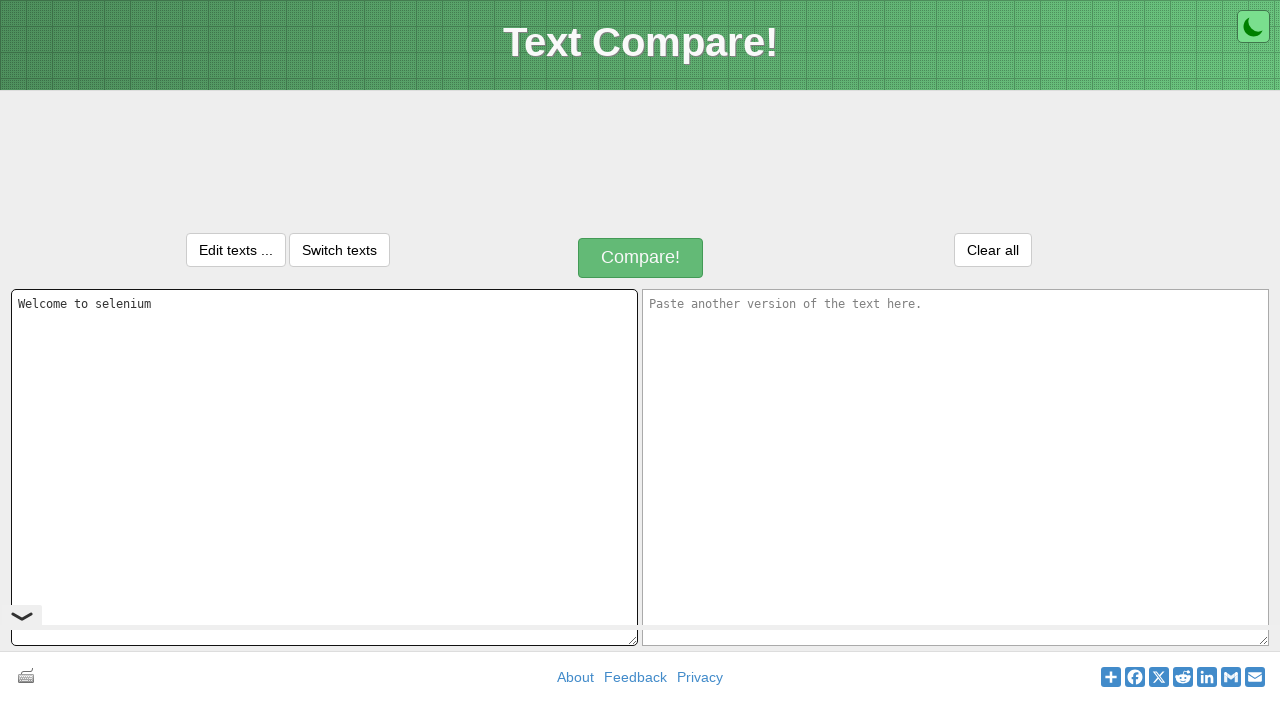

Selected all text in first textarea using Ctrl+A
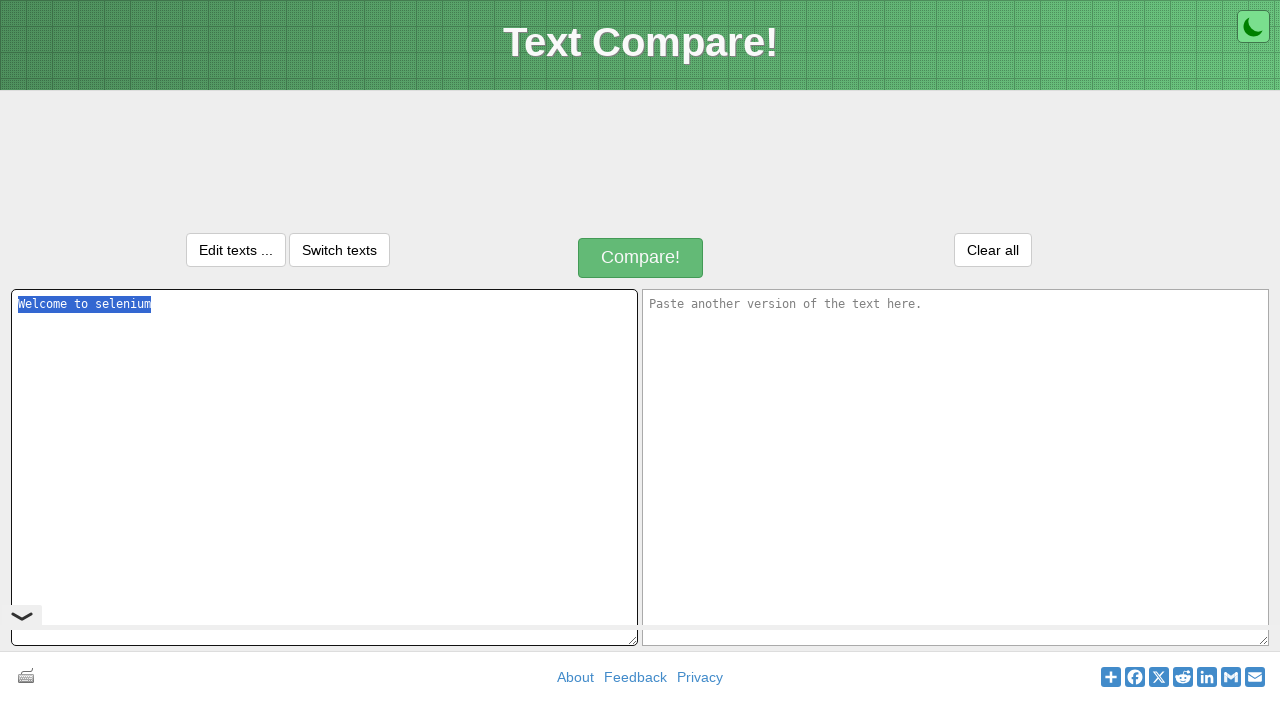

Copied selected text using Ctrl+C
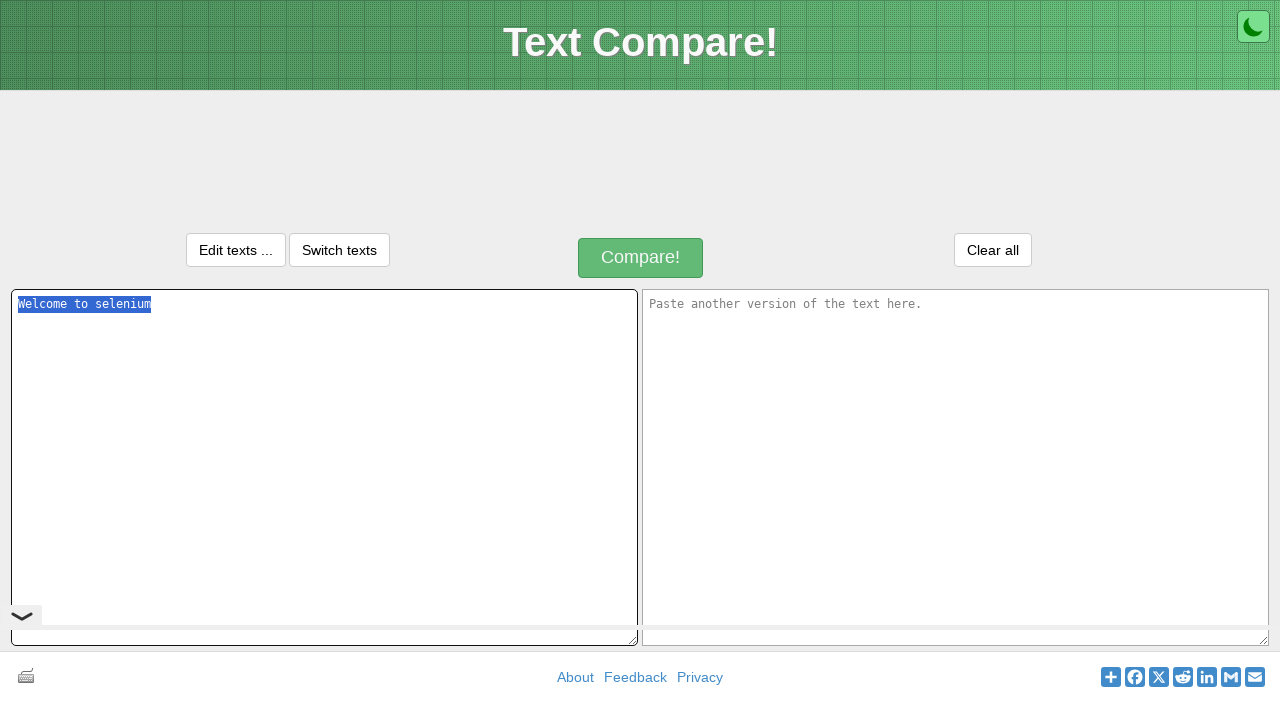

Pressed Tab to move focus to second textarea
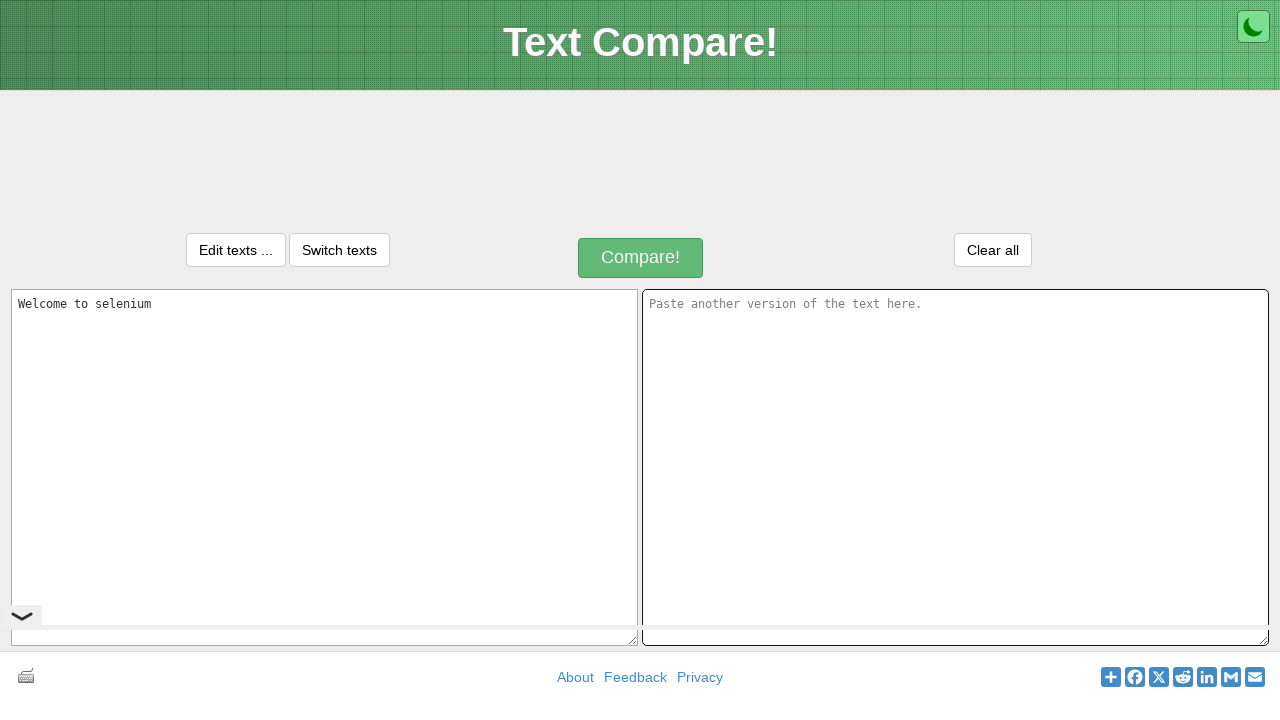

Pasted text into second textarea using Ctrl+V
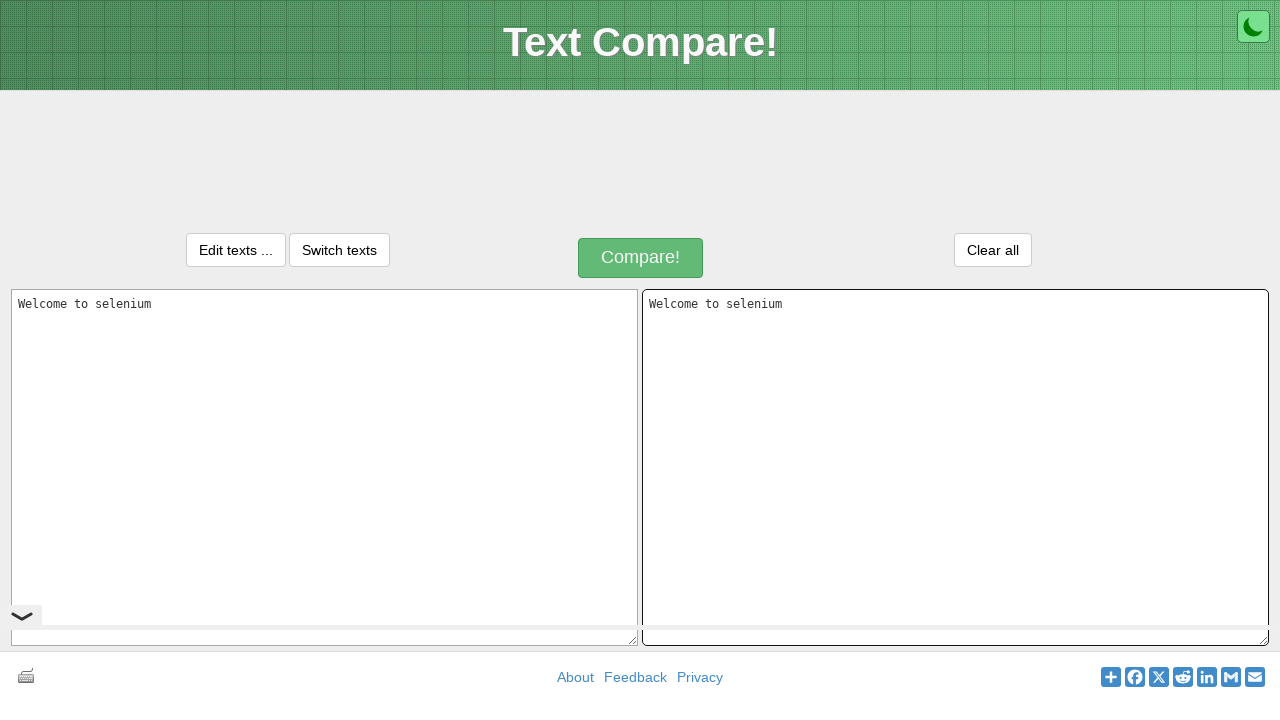

Waited 500ms for paste operation to complete
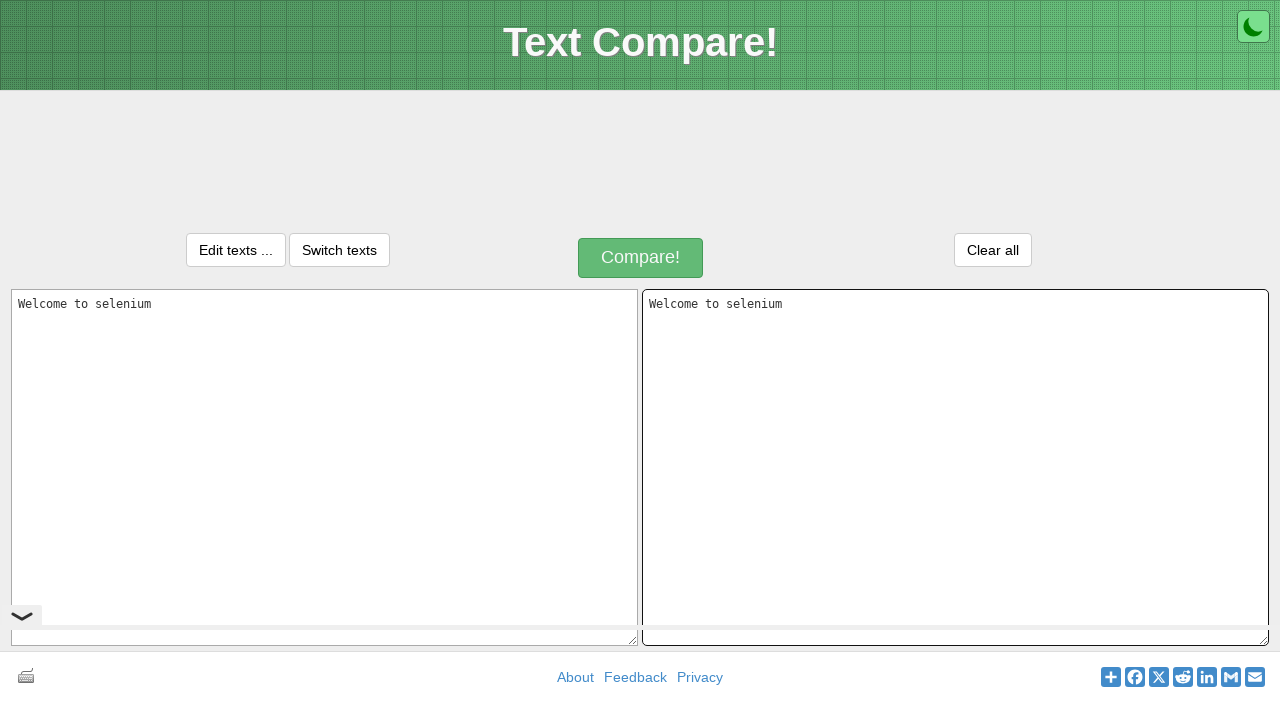

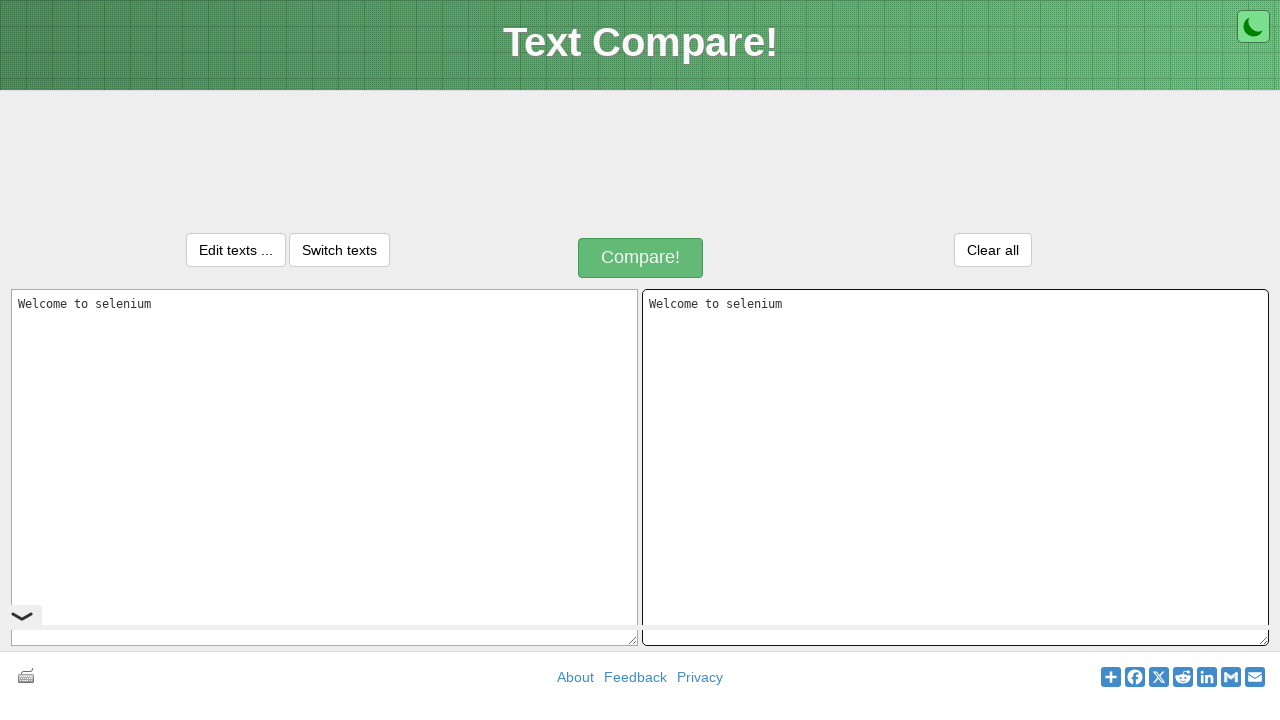